Tests handling of a simple JavaScript alert dialog by clicking a button that triggers an alert and accepting it

Starting URL: https://letcode.in/alert

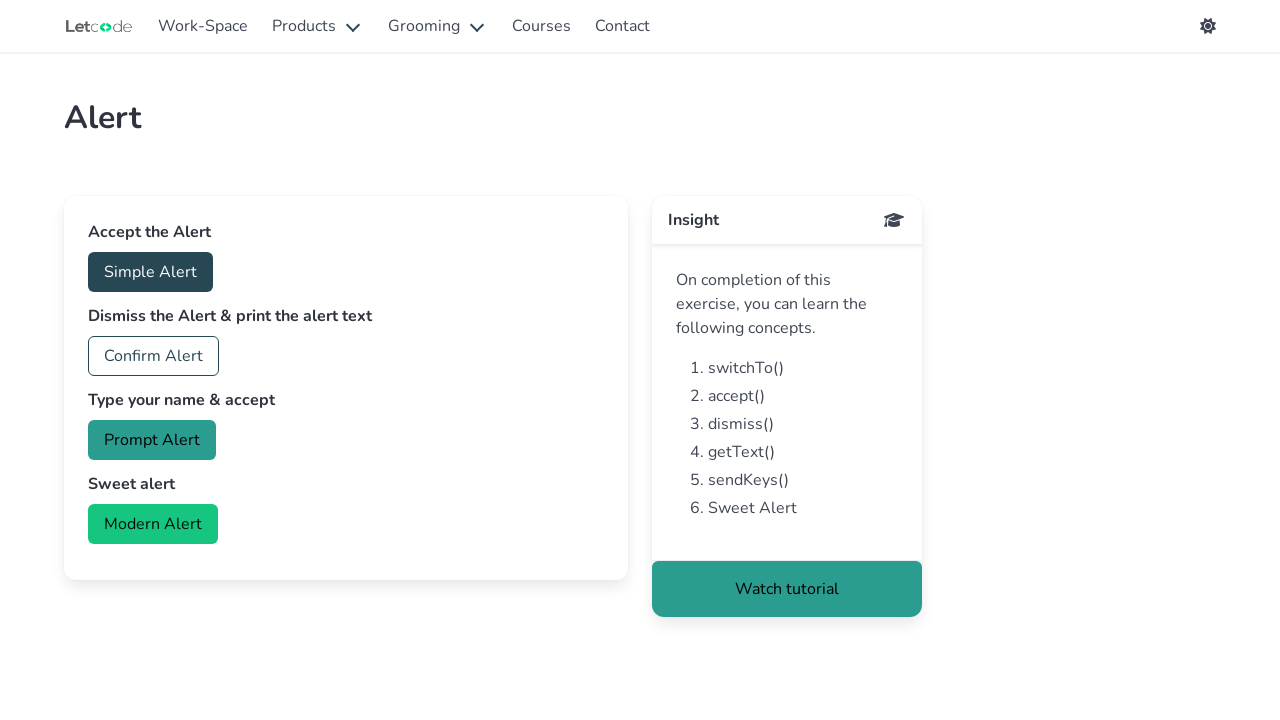

Set up dialog handler to accept alerts
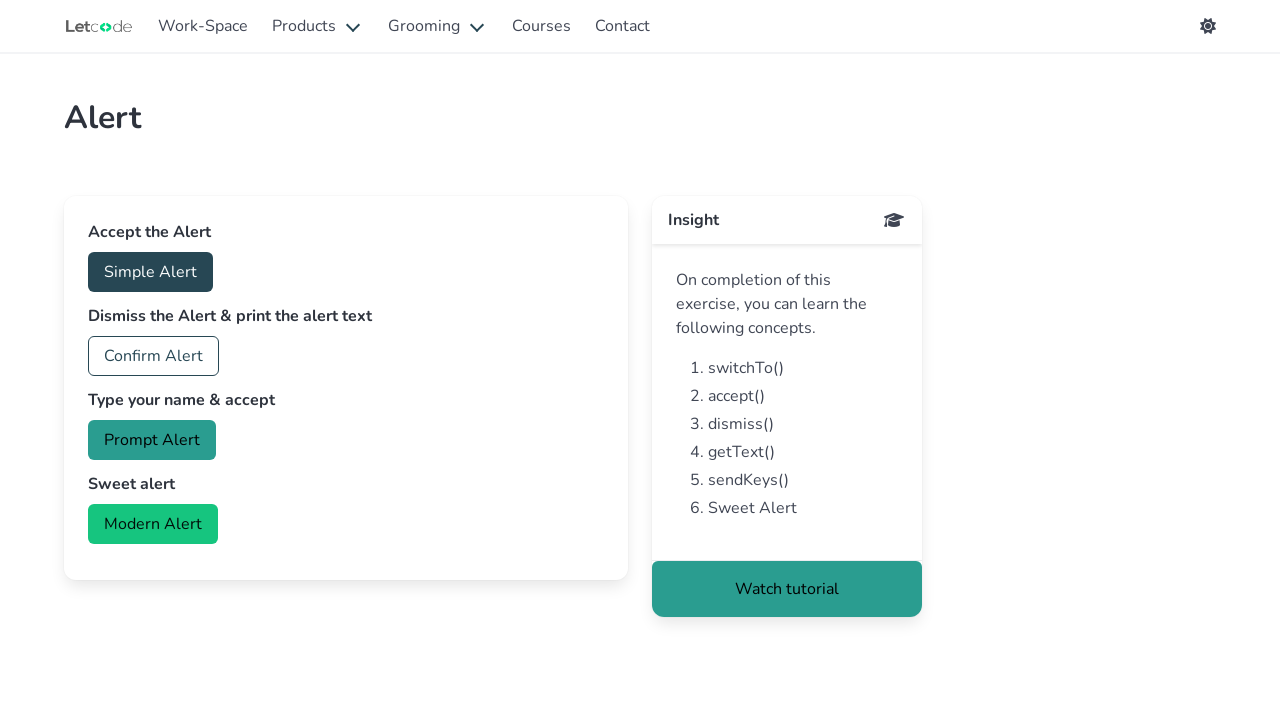

Clicked button to trigger simple alert at (150, 272) on #accept
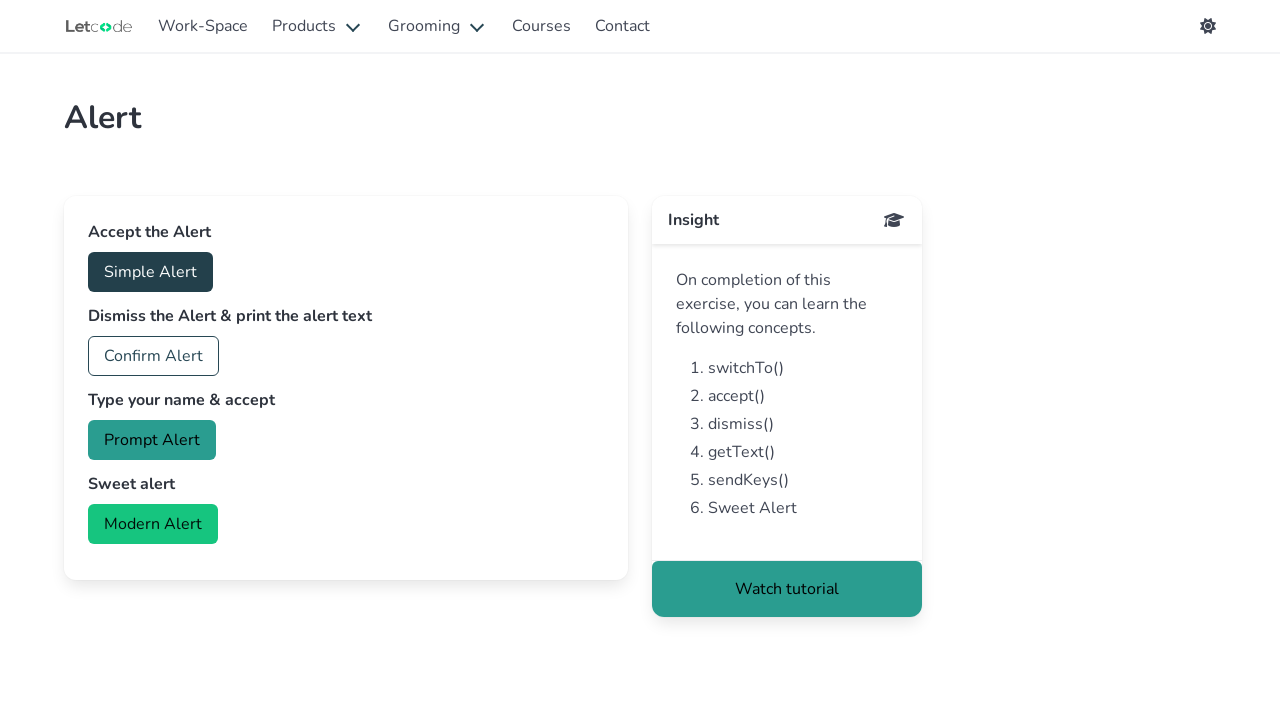

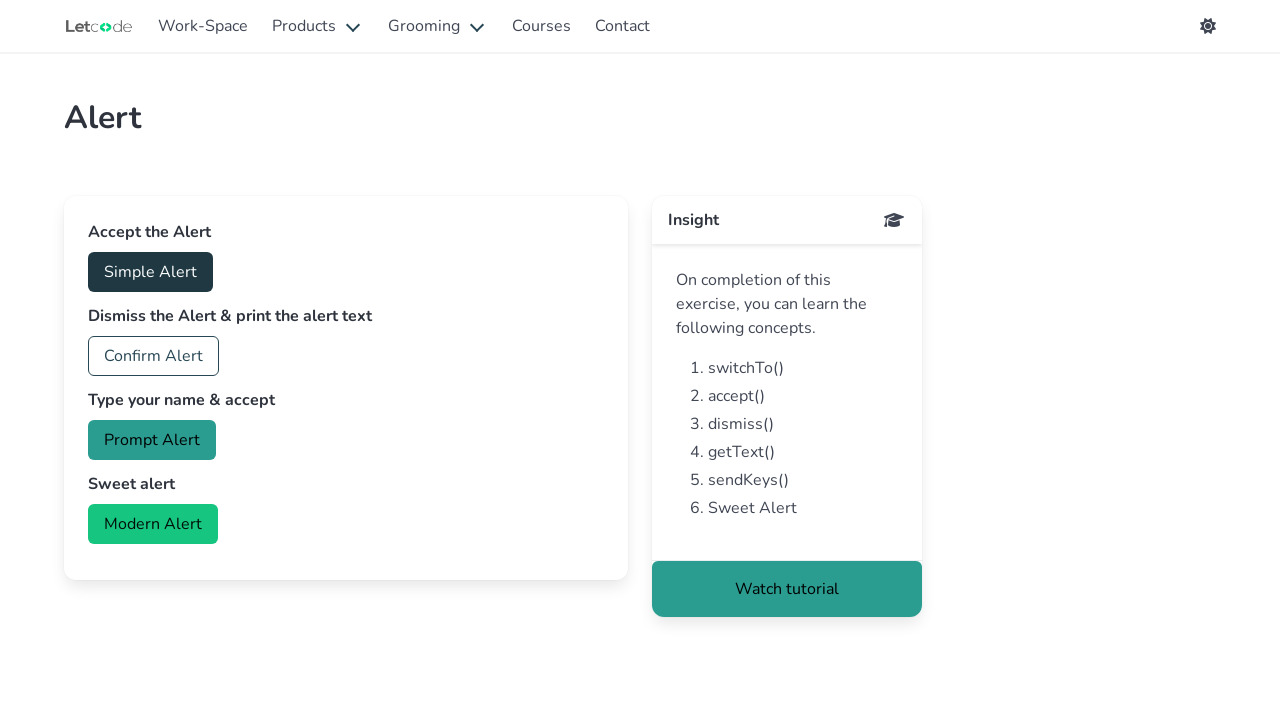